Tests JavaScript alert handling by triggering simple alerts, confirmation dialogs, and prompt dialogs, then verifying the correct handling of each alert type.

Starting URL: https://the-internet.herokuapp.com/javascript_alerts

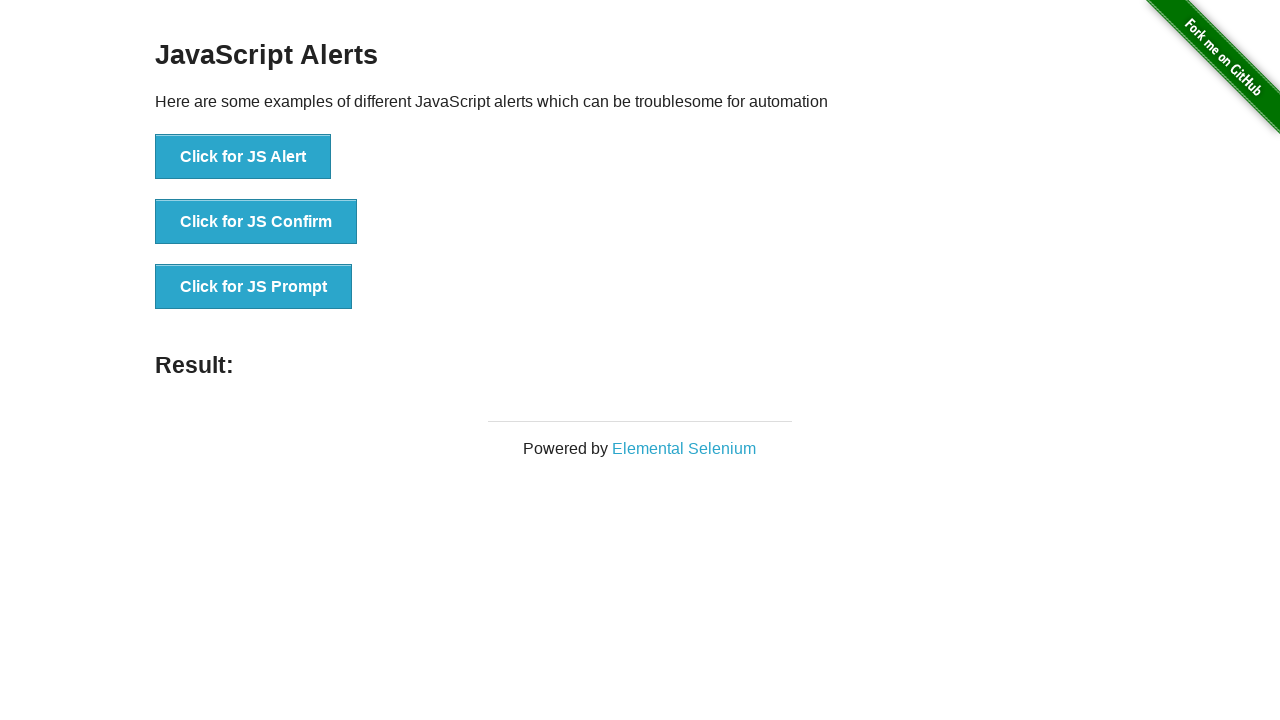

Clicked 'Click for JS Alert' button at (243, 157) on xpath=//button[text()='Click for JS Alert']
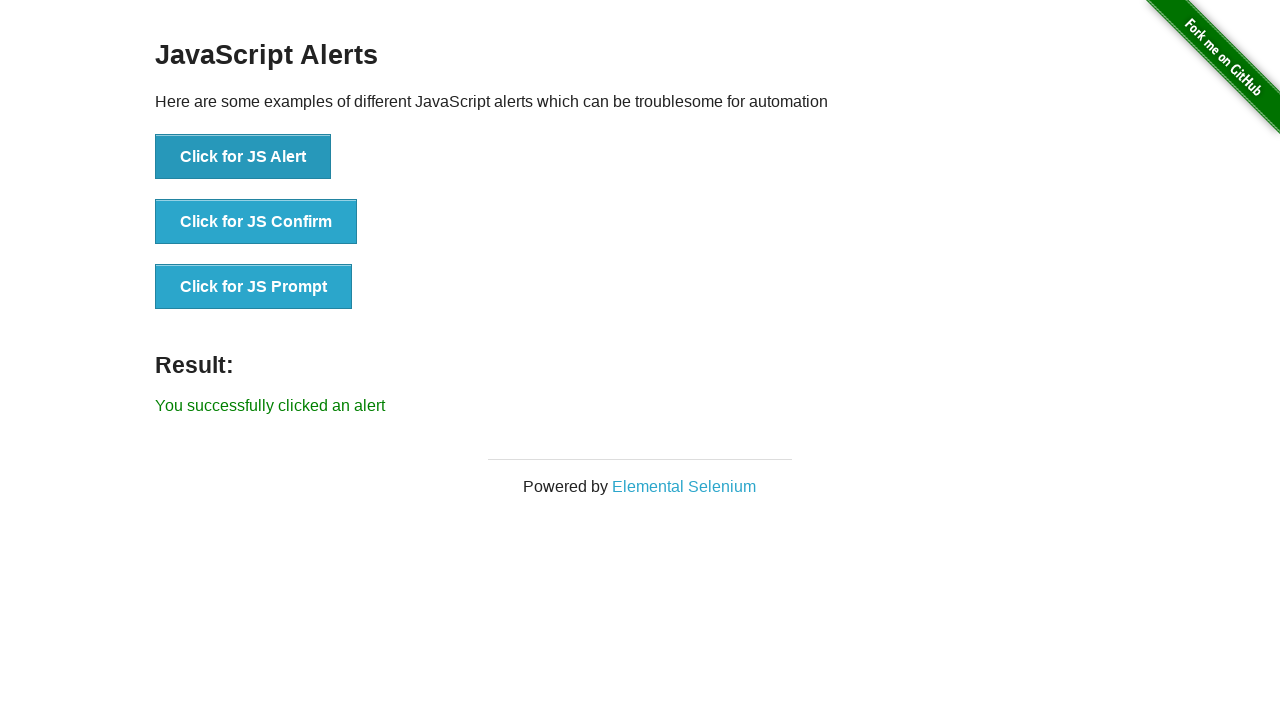

Set up dialog handler to accept alerts
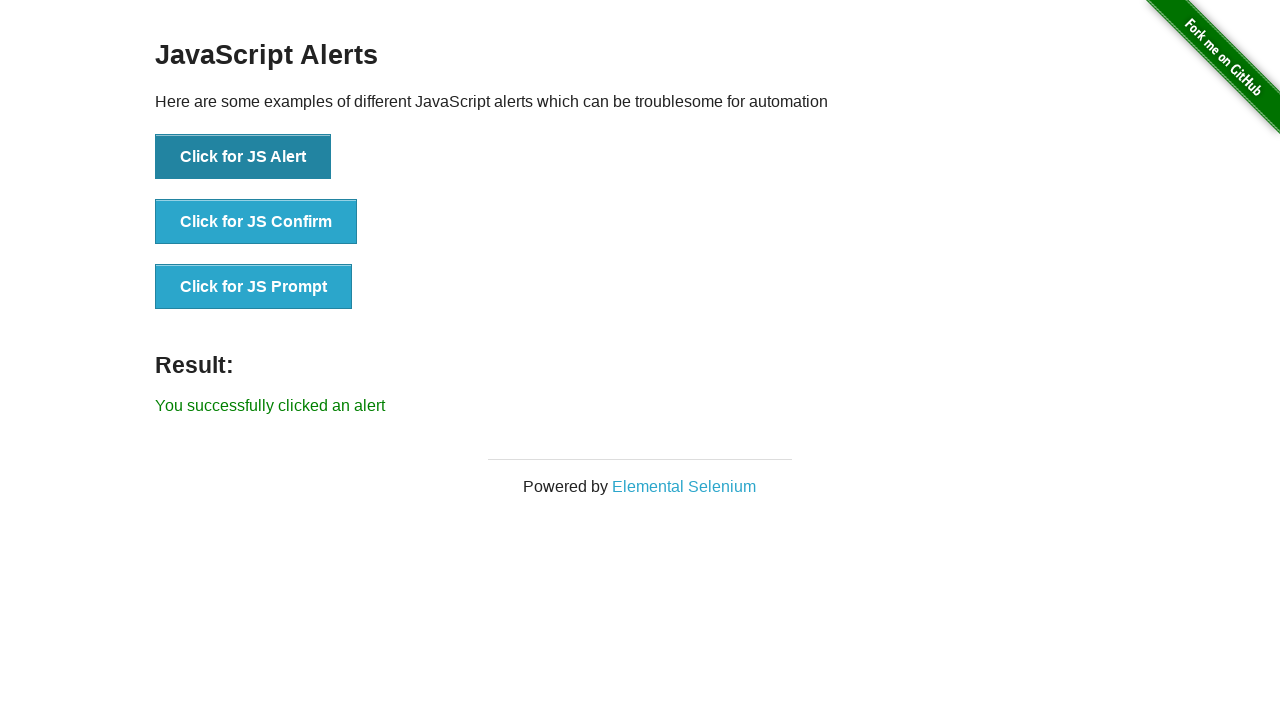

Clicked 'Click for JS Alert' button again to trigger alert at (243, 157) on xpath=//button[text()='Click for JS Alert']
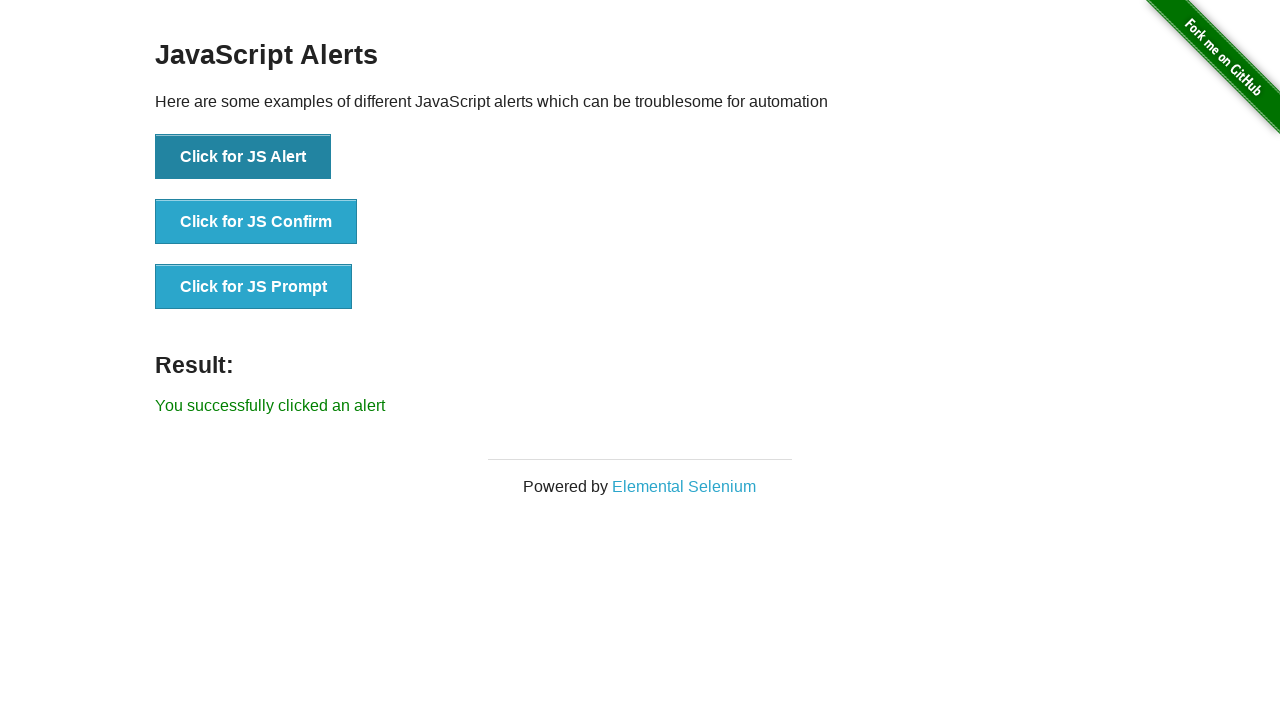

Waited for result element to be visible
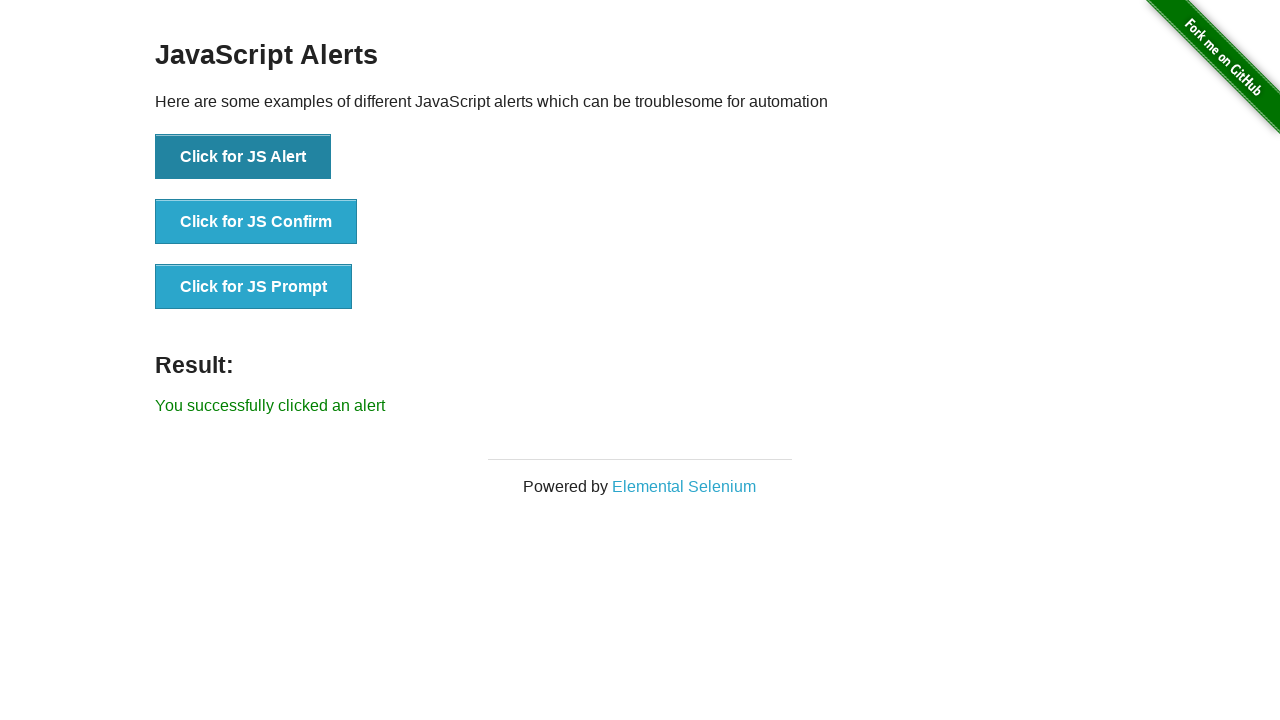

Retrieved result text: You successfully clicked an alert
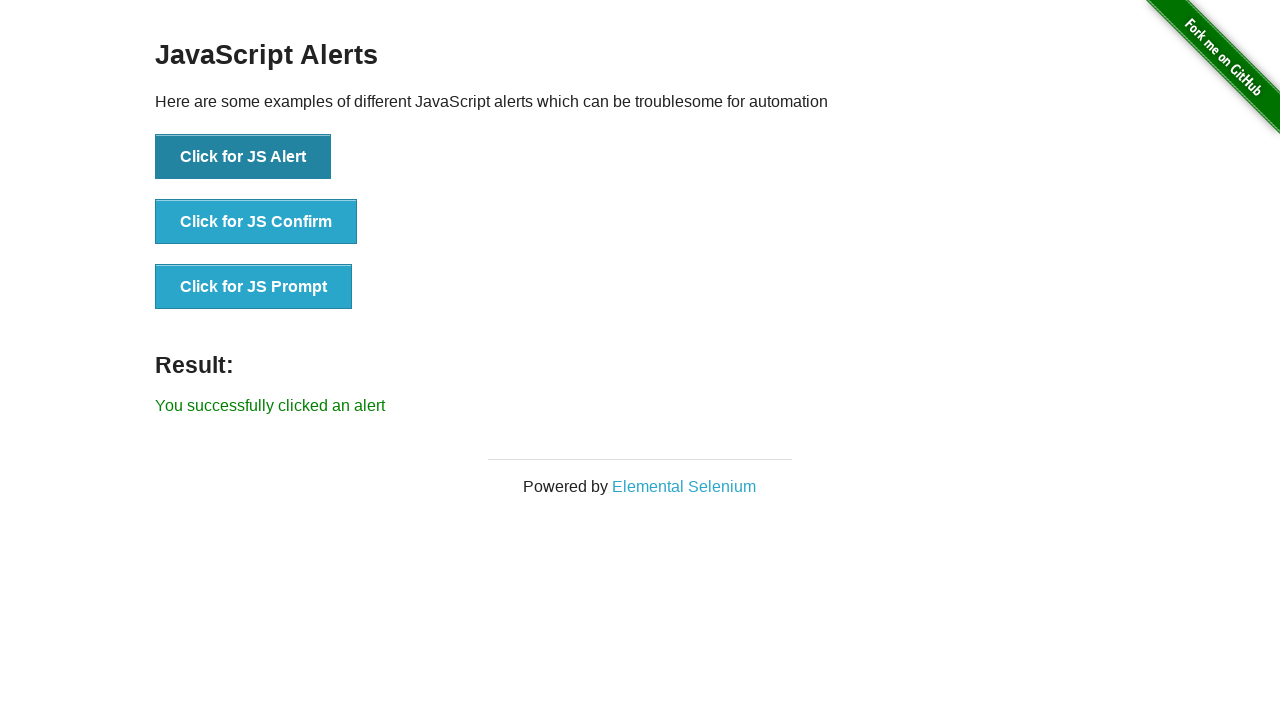

Simple alert handling verified as successful
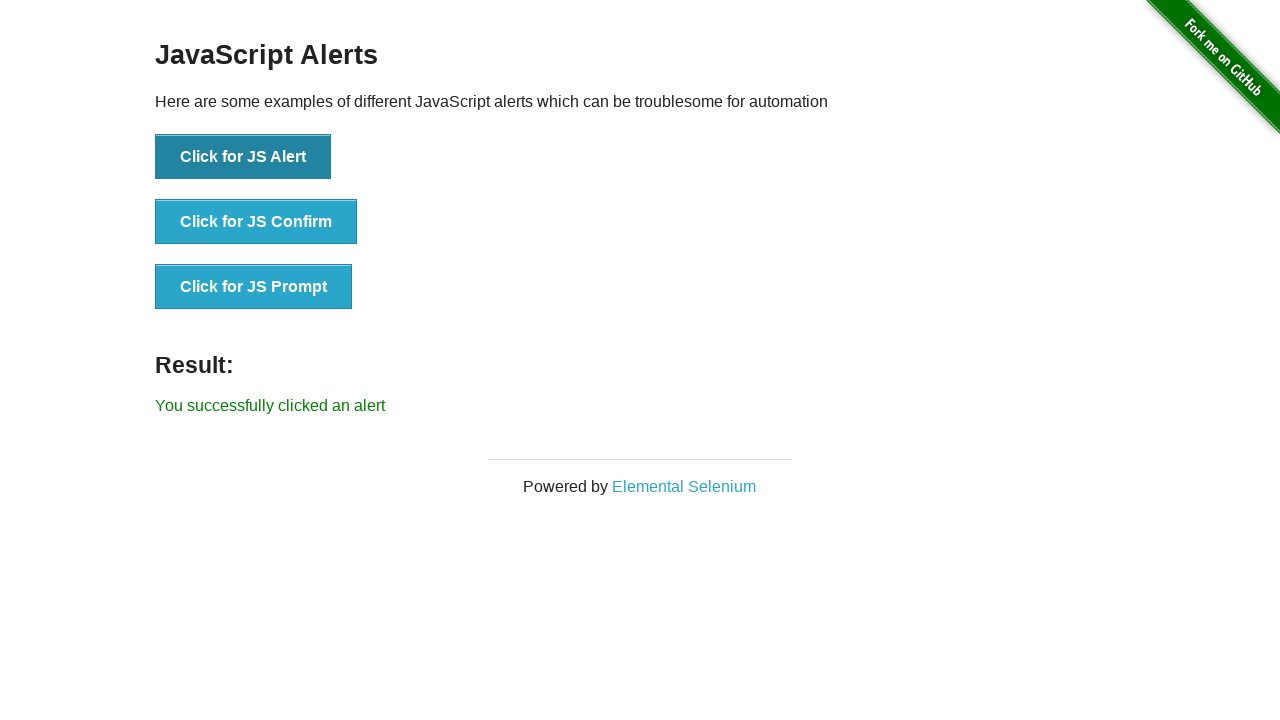

Set up dialog handler to dismiss confirmation dialogs
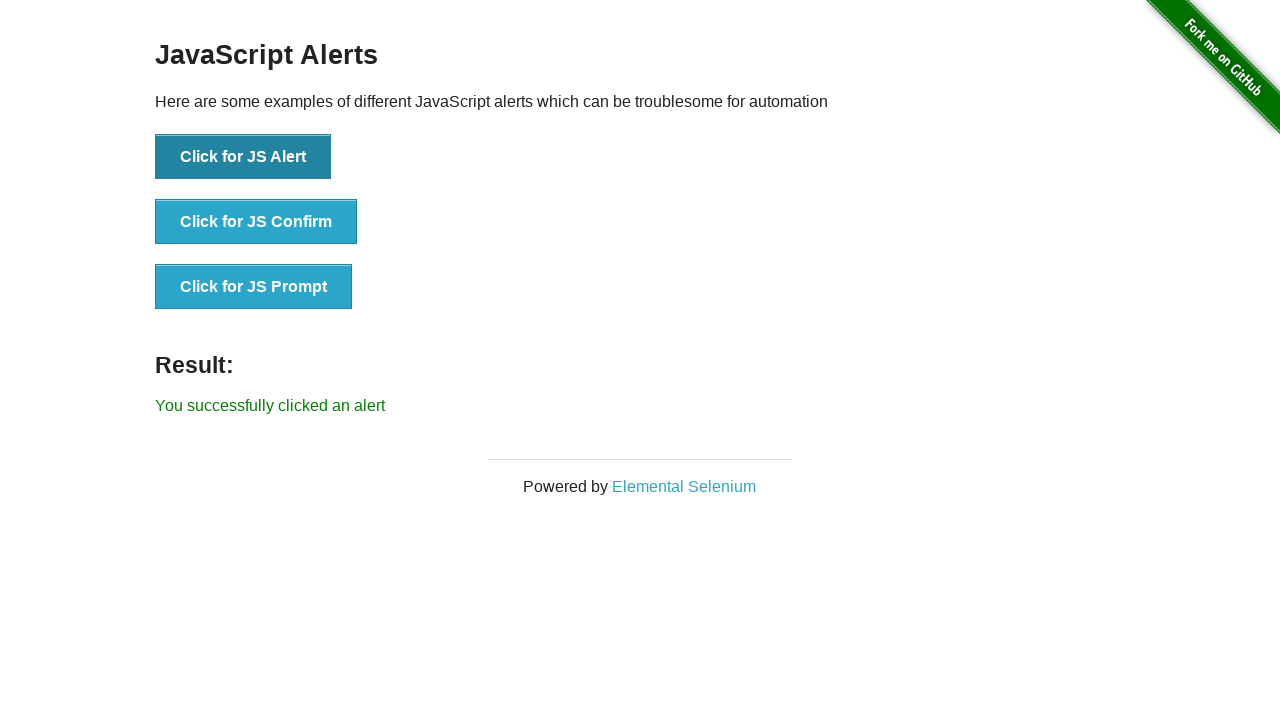

Clicked 'Click for JS Confirm' button to trigger confirmation dialog at (256, 222) on xpath=//button[text()='Click for JS Confirm']
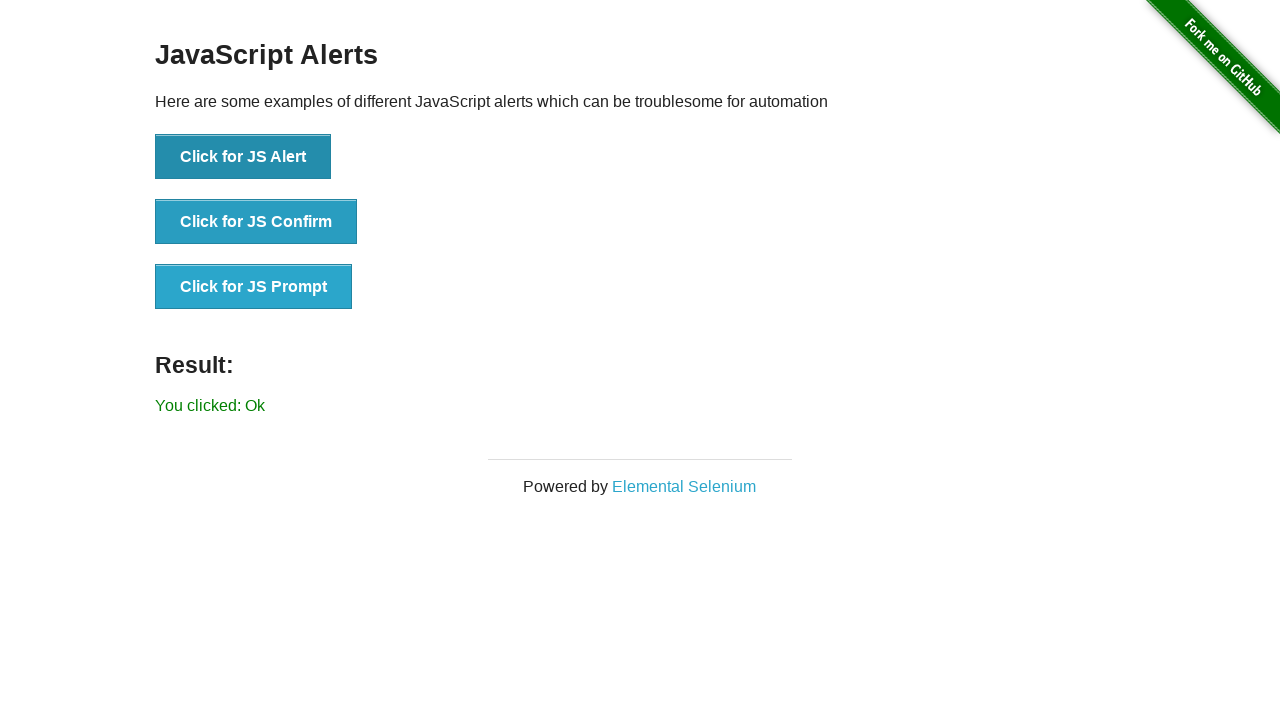

Waited 1000ms for confirmation dialog to be processed
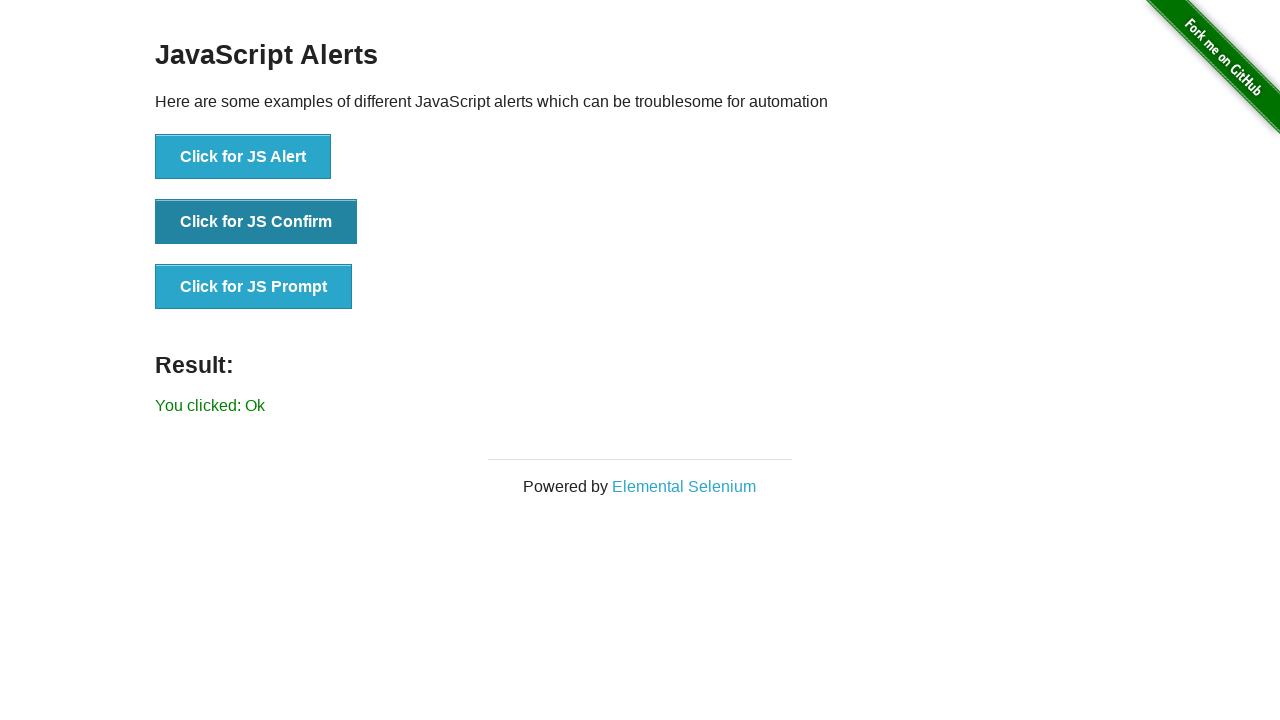

Retrieved result text: You clicked: Ok
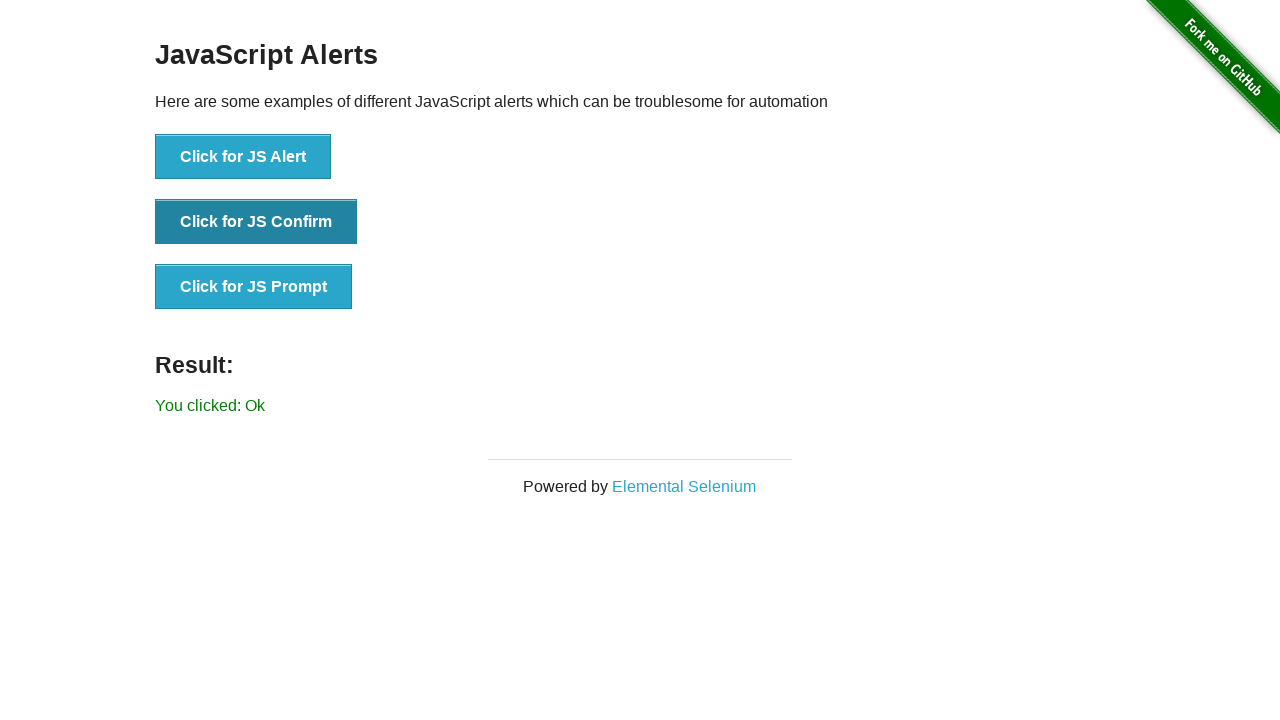

Confirmation dialog dismissal verification failed
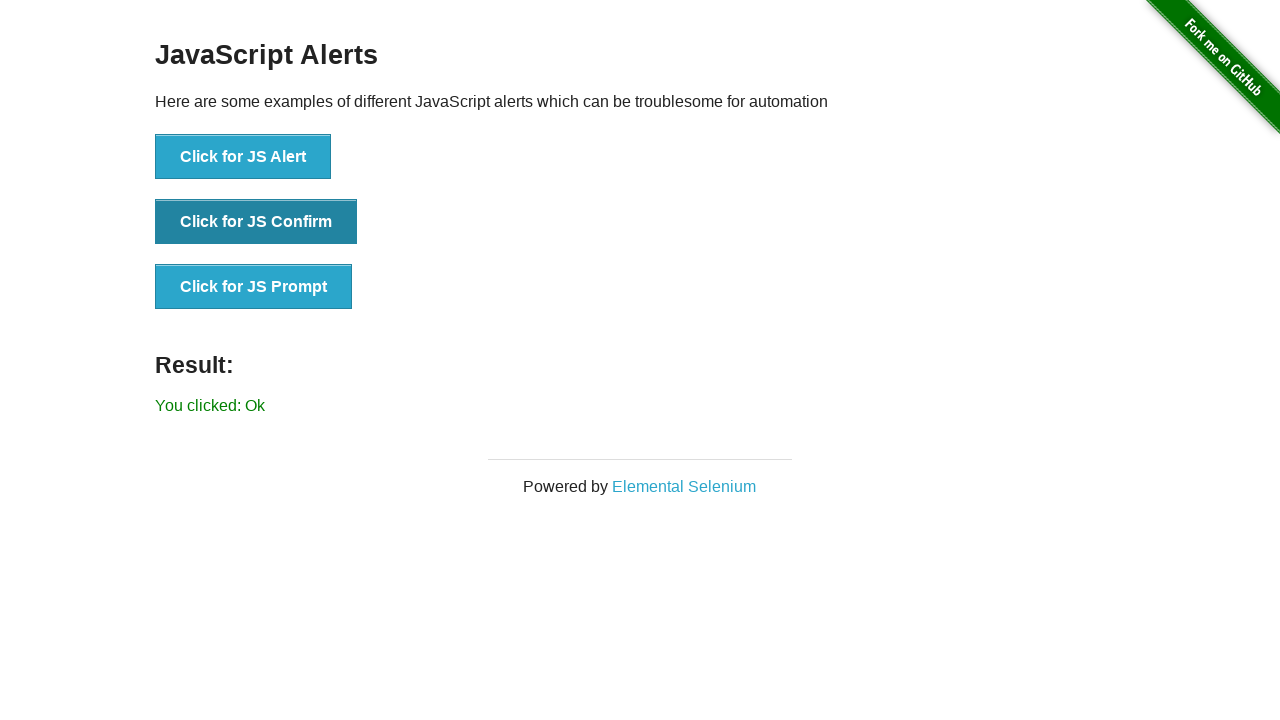

Set up dialog handler to accept prompt with text 'Hello, Selenium'
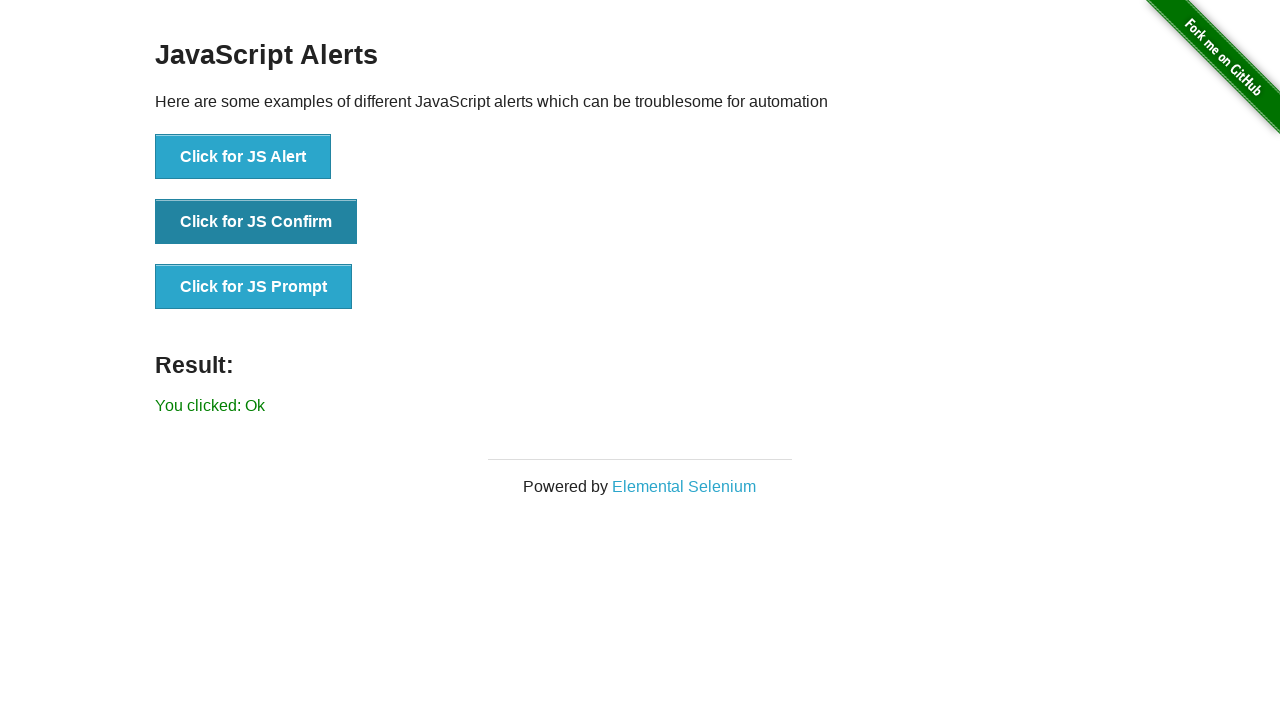

Clicked 'Click for JS Prompt' button to trigger prompt dialog at (254, 287) on xpath=//button[text()='Click for JS Prompt']
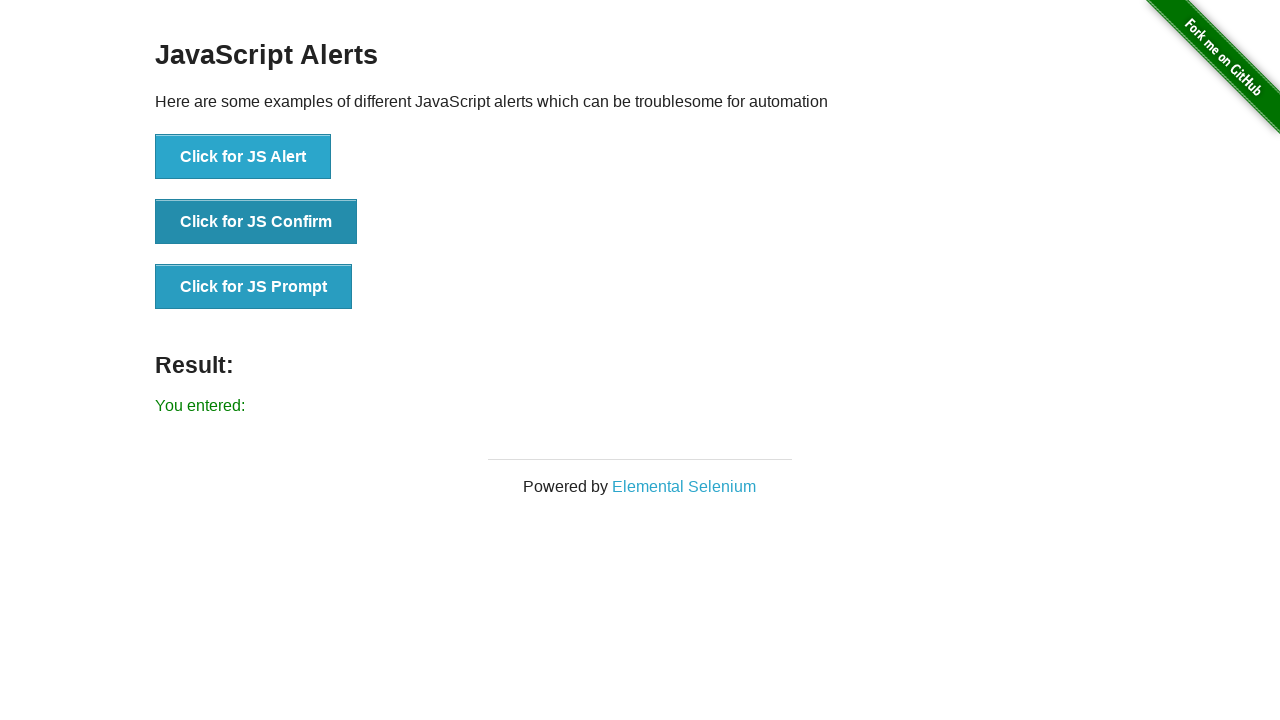

Waited 1000ms for prompt dialog to be processed
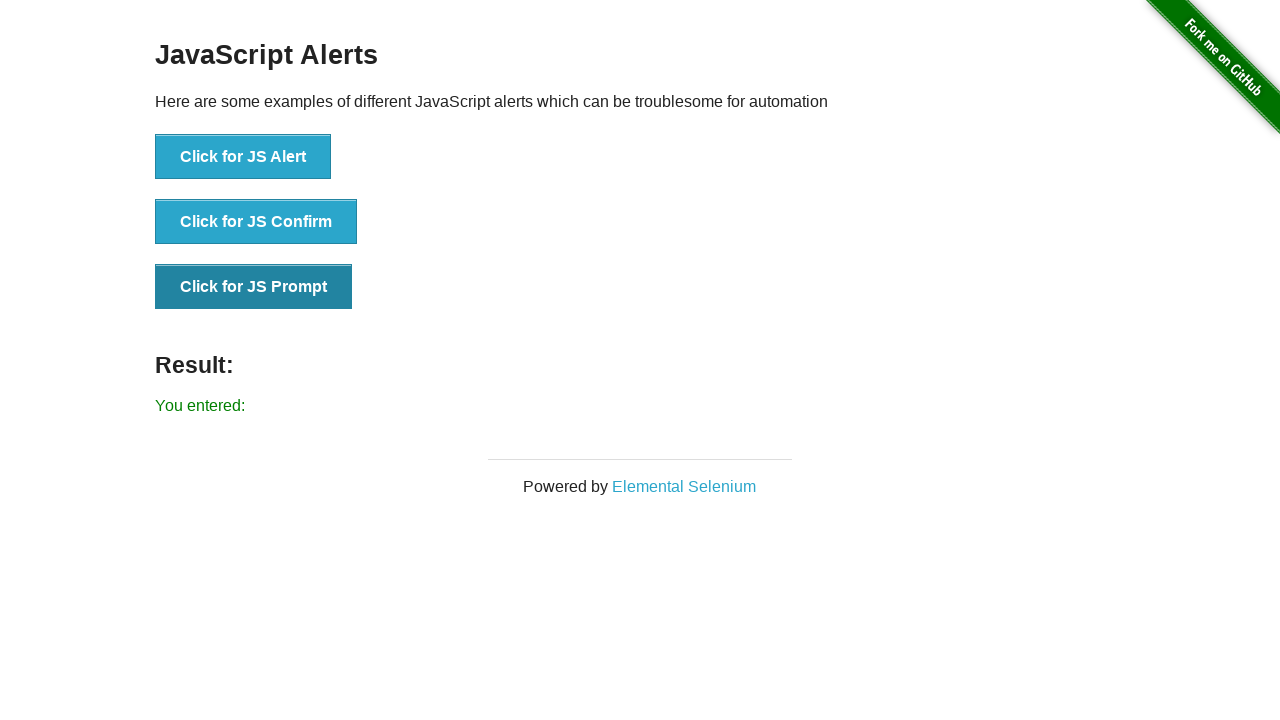

Retrieved result text: You entered: 
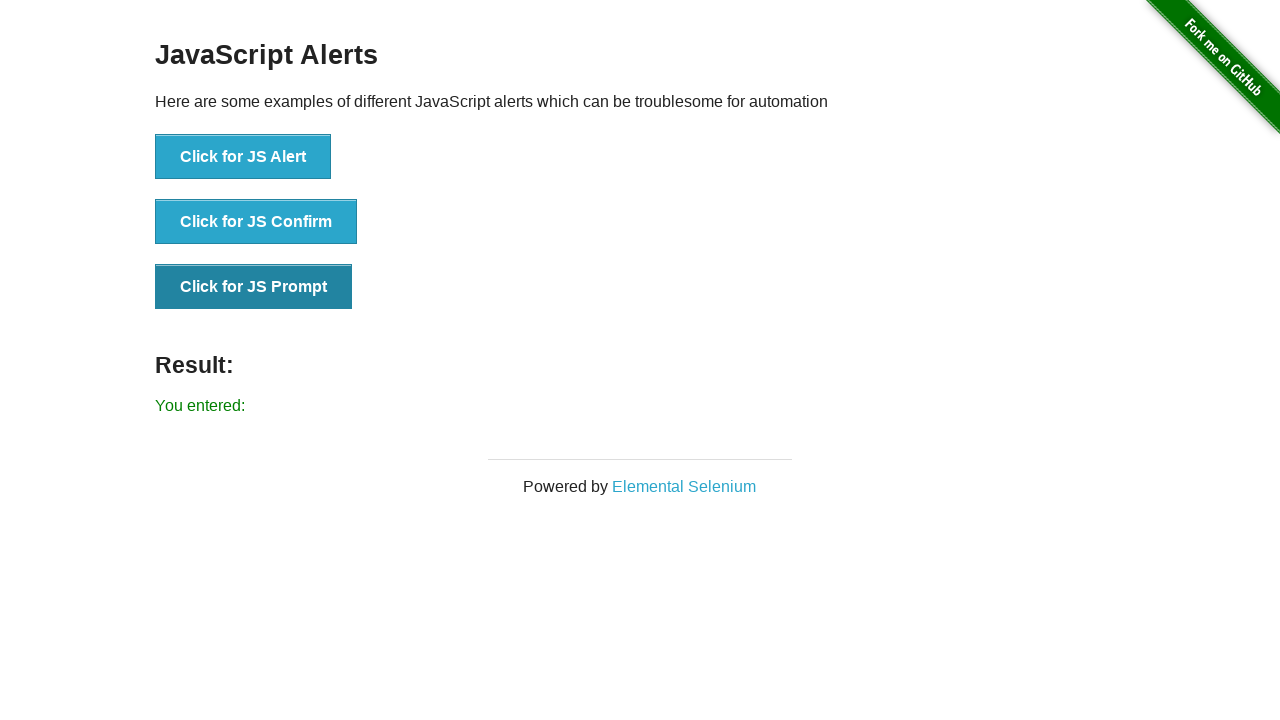

Prompt dialog input verification failed
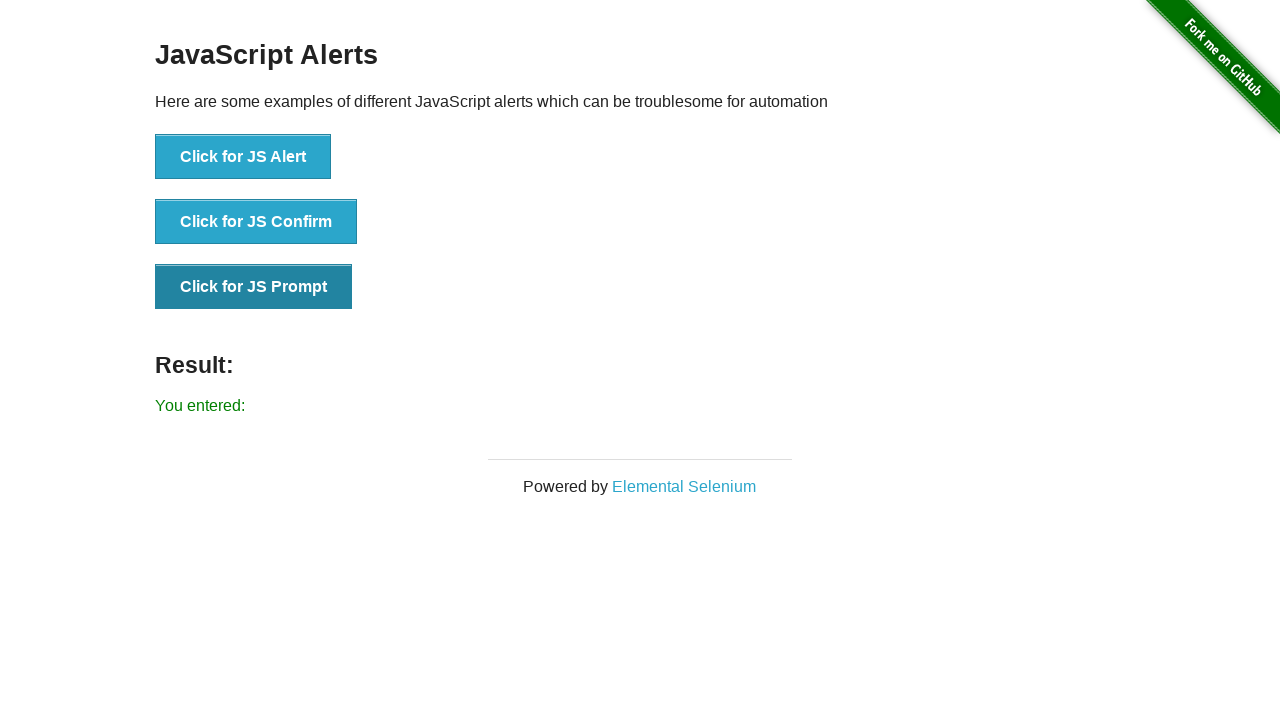

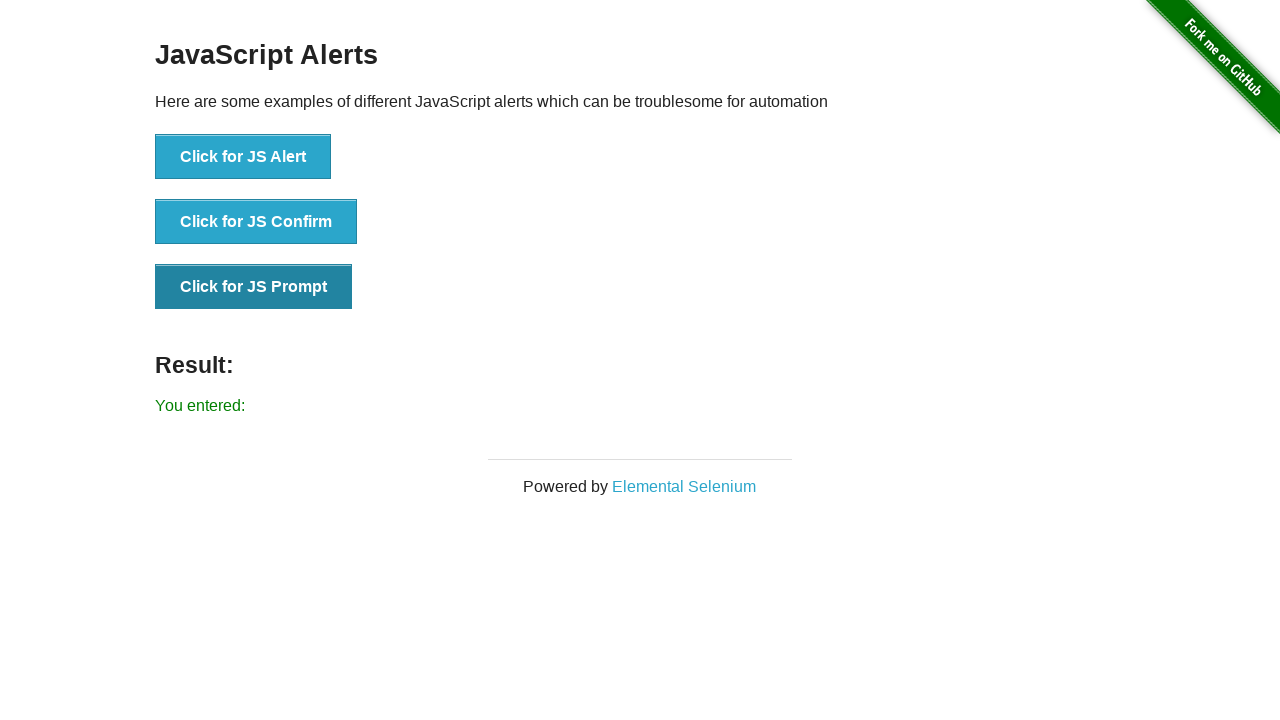